Tests prompt box dialog by entering a name but clicking Cancel, verifying no result element appears.

Starting URL: https://demoqa.com/alerts

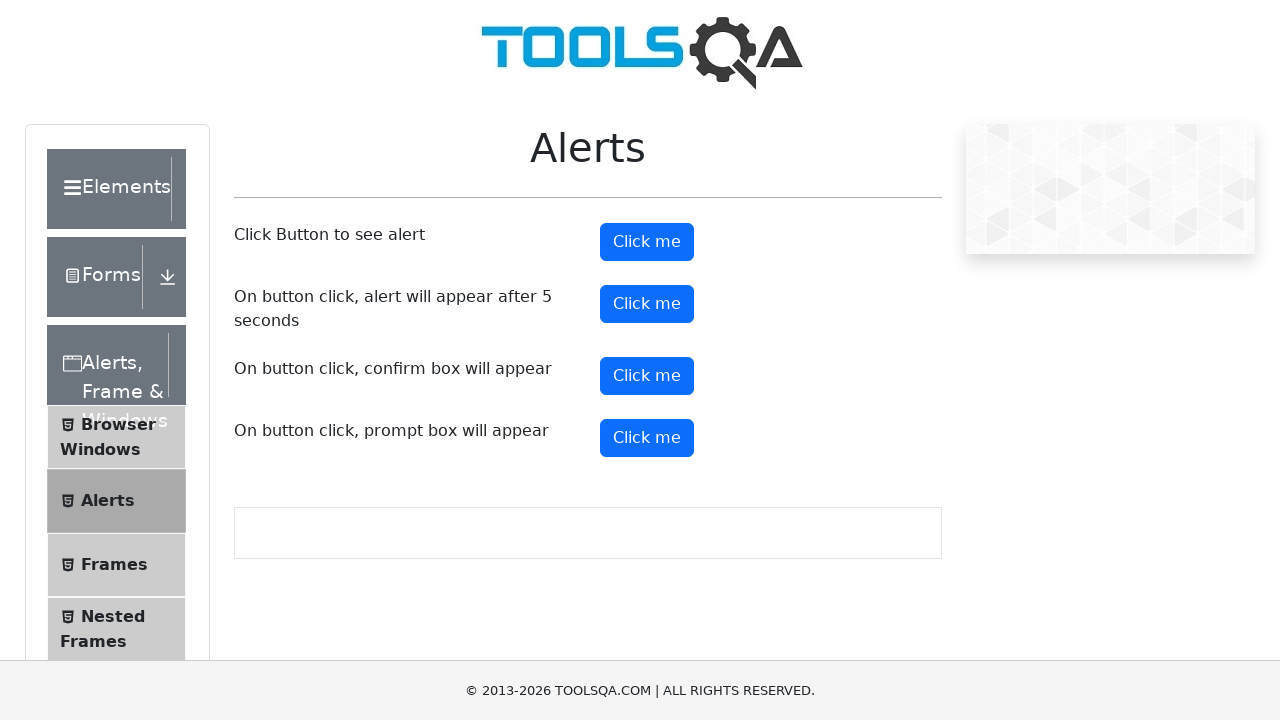

Set up dialog handler to dismiss (Cancel) on prompt box
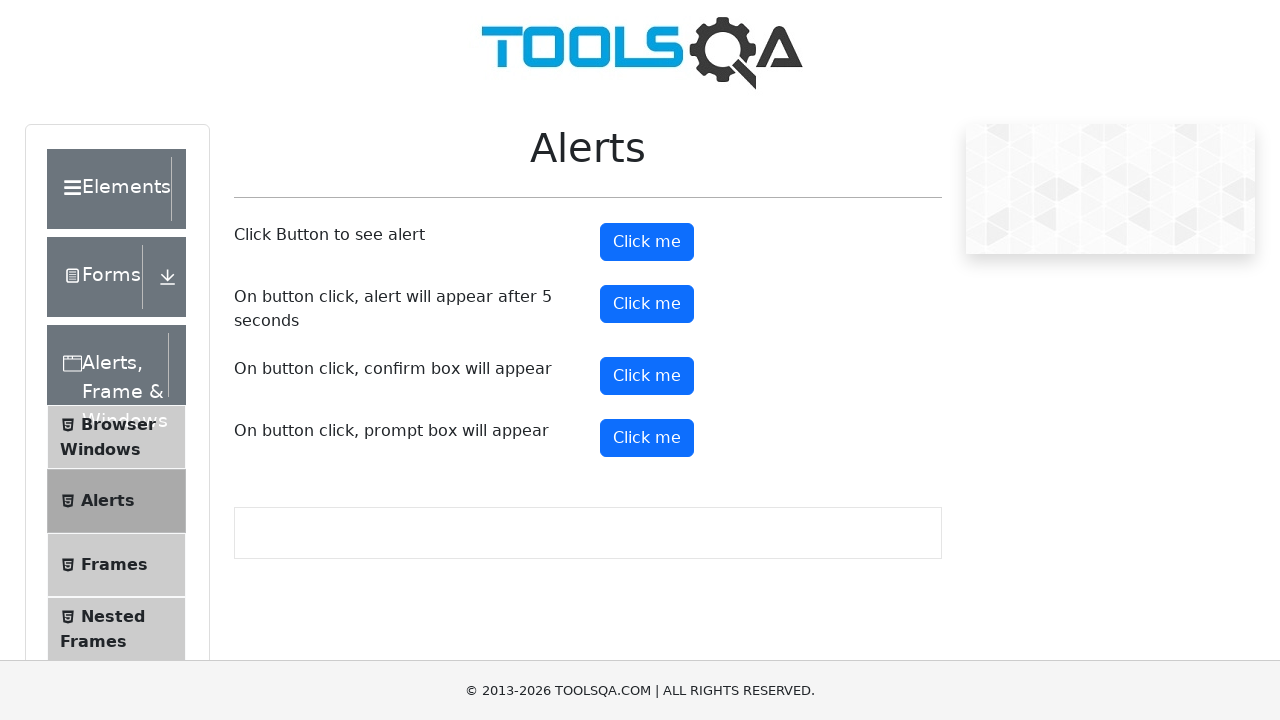

Clicked prompt button to trigger dialog at (647, 438) on #promtButton
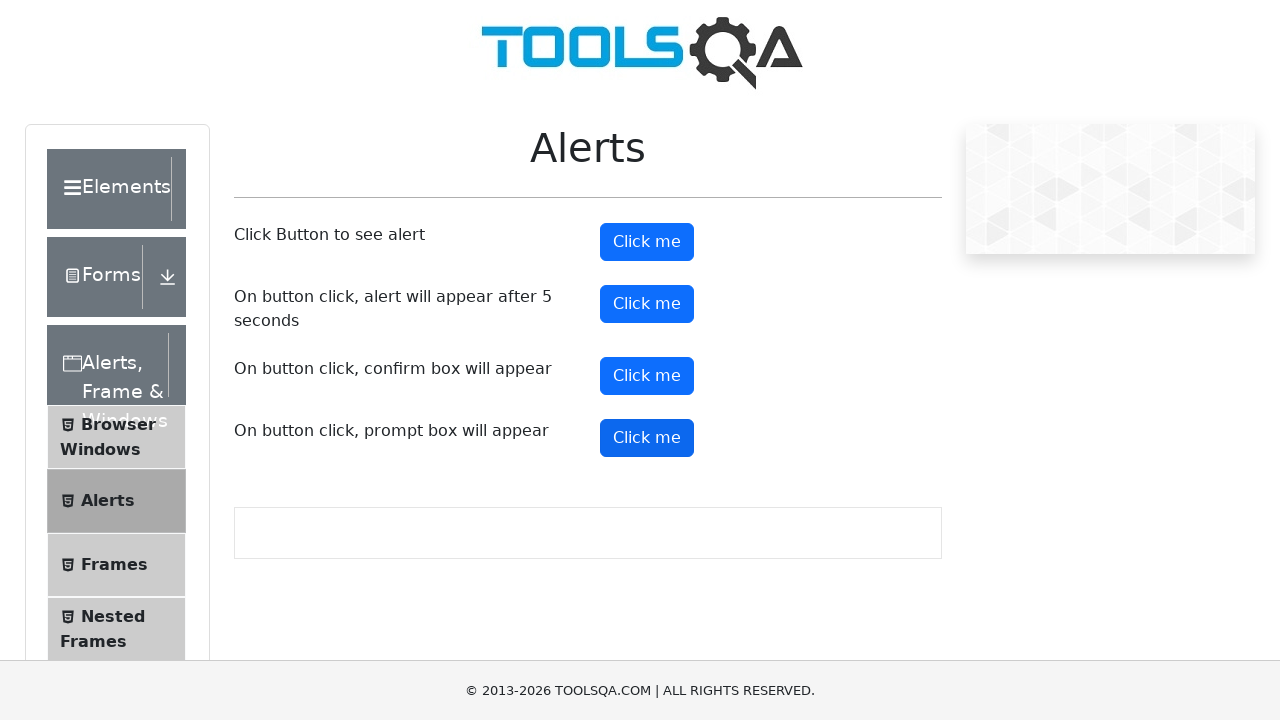

Waited for dialog to be dismissed and timeout completed
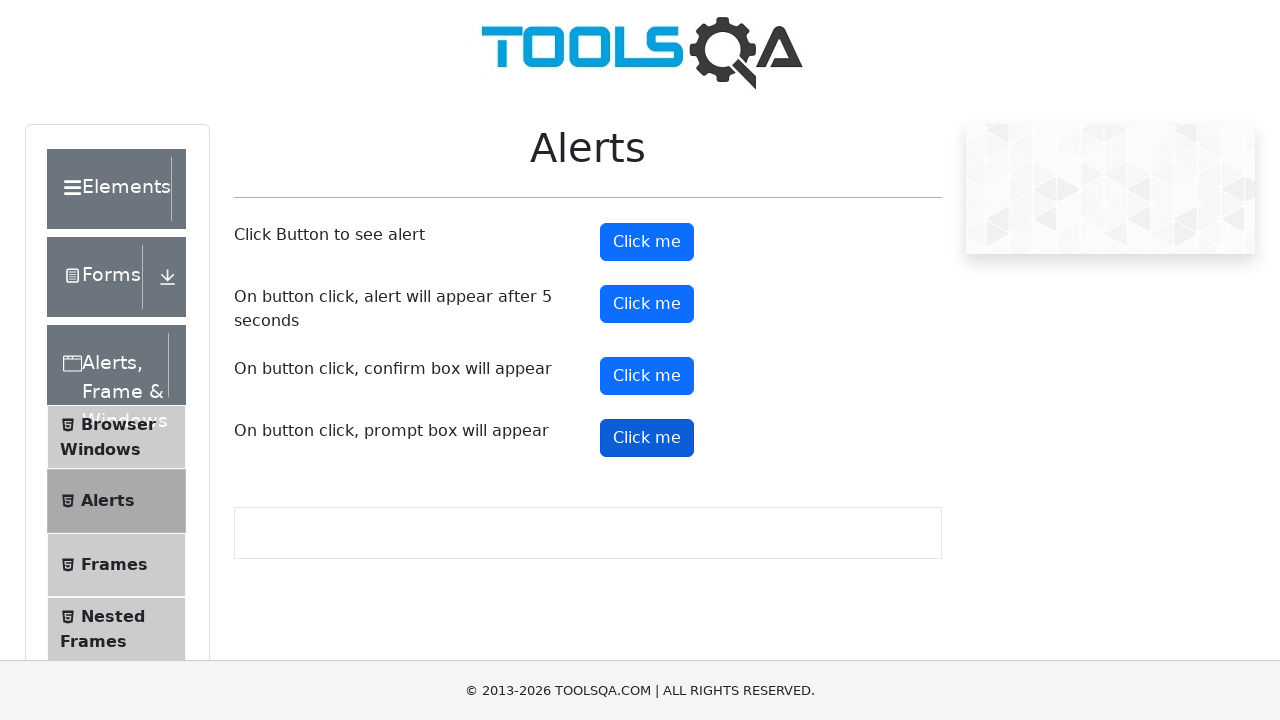

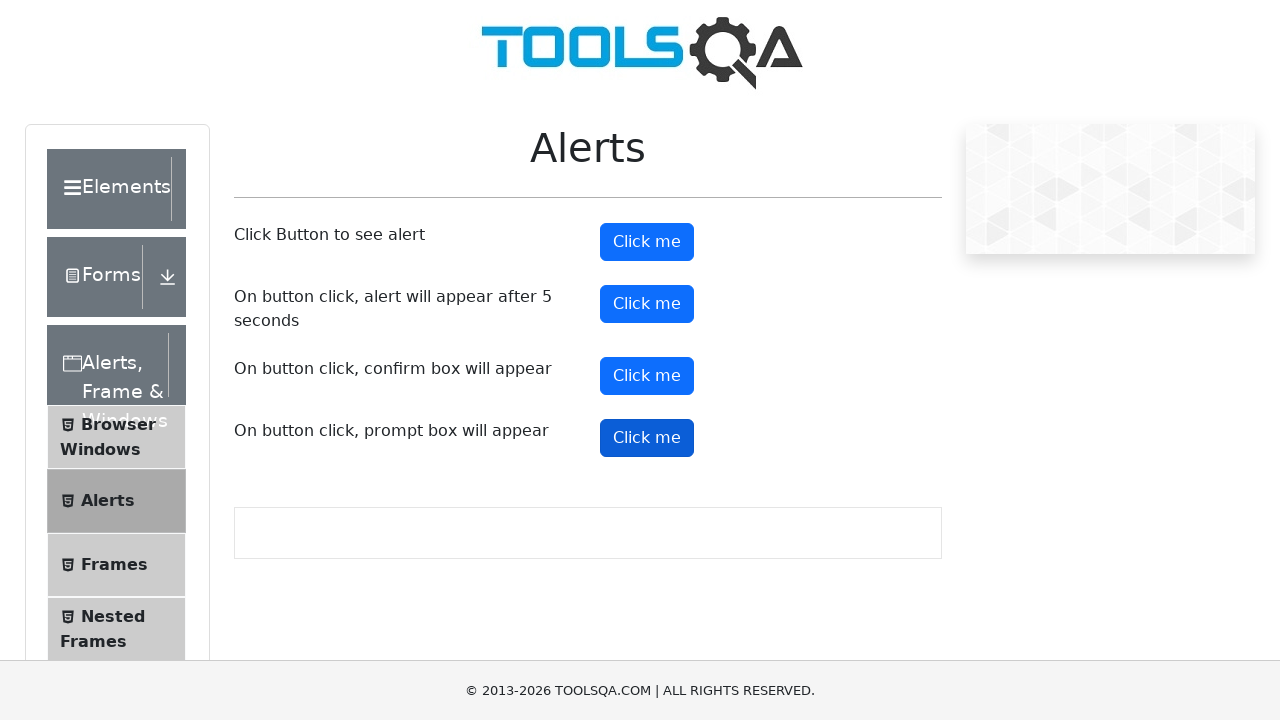